Tests various API call links on DemoQA that trigger different HTTP status responses (Created, No Content, Moved, Bad Request, Unauthorized, Forbidden, Invalid URL).

Starting URL: https://demoqa.com/links

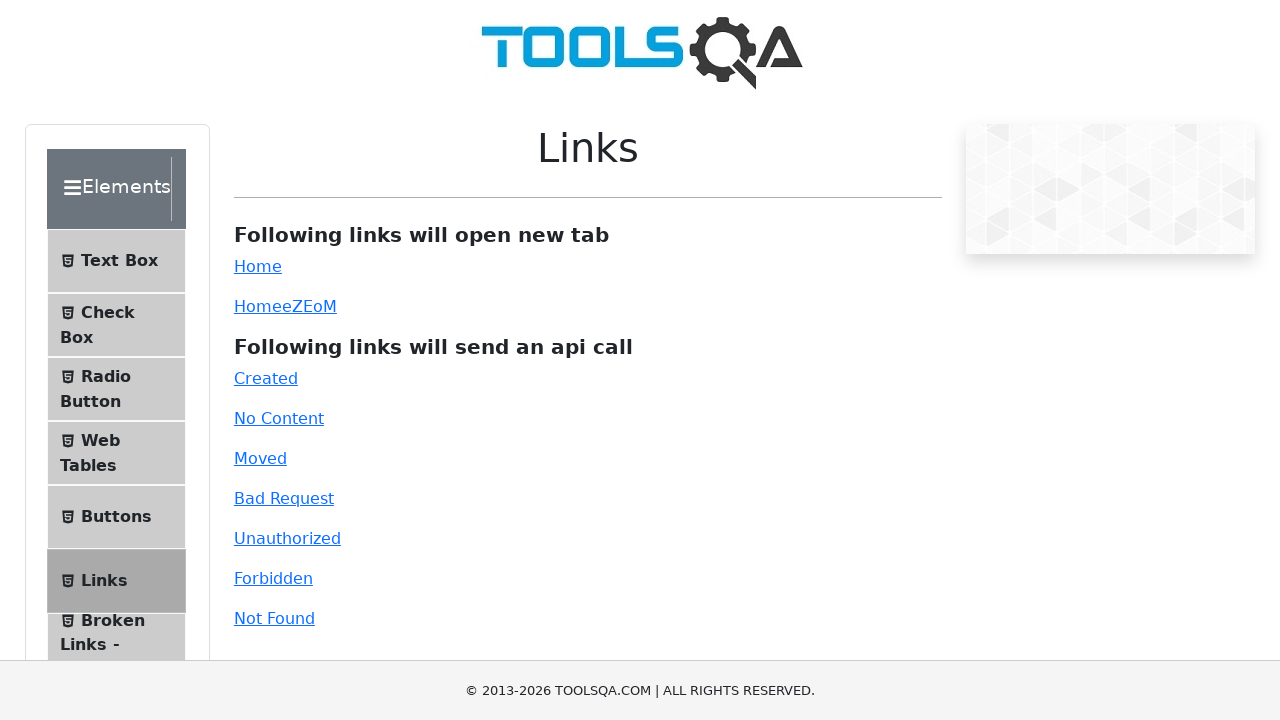

Clicked 'Created' link (201 HTTP status) at (266, 378) on #created
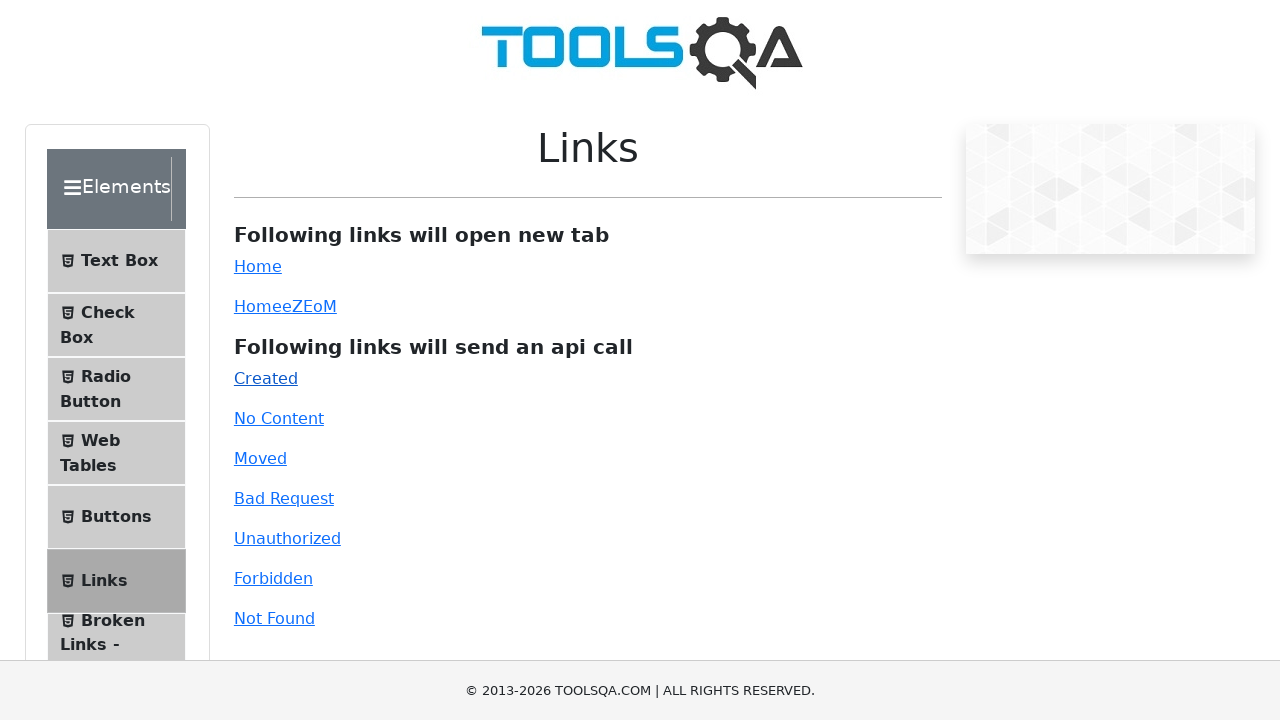

Waited 1 second for Created response
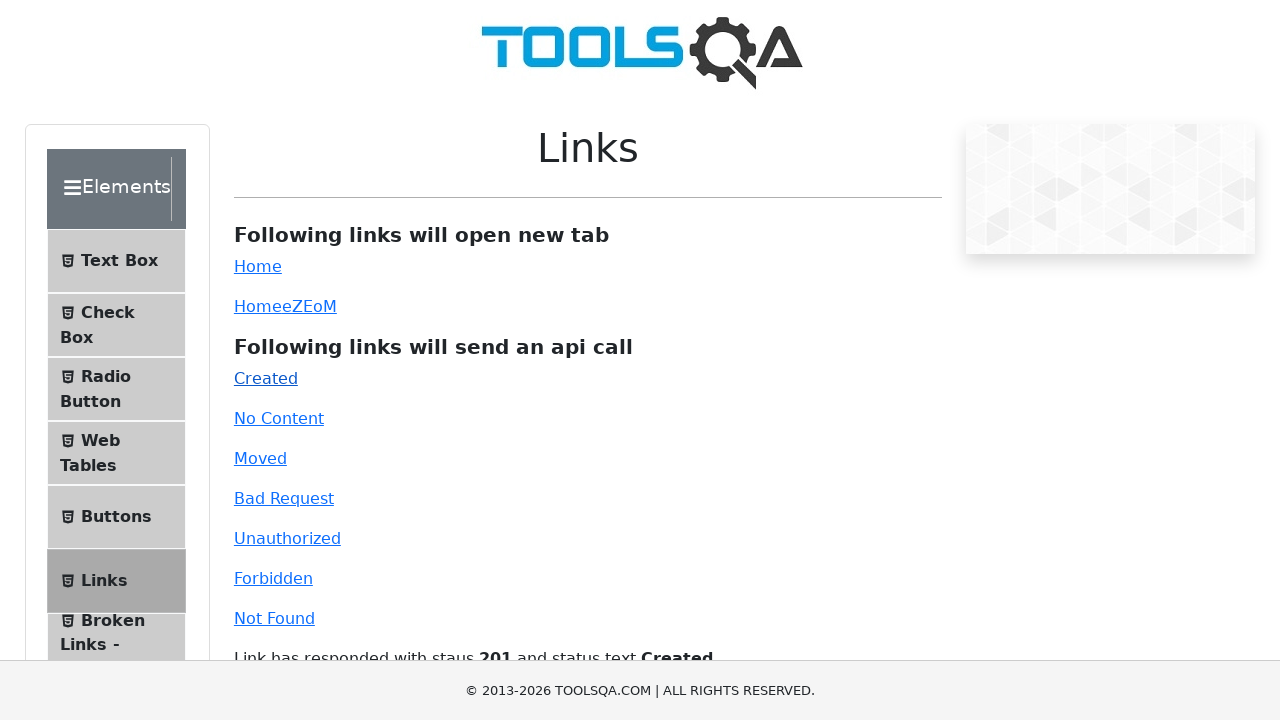

Clicked 'No Content' link (204 HTTP status) at (279, 418) on #no-content
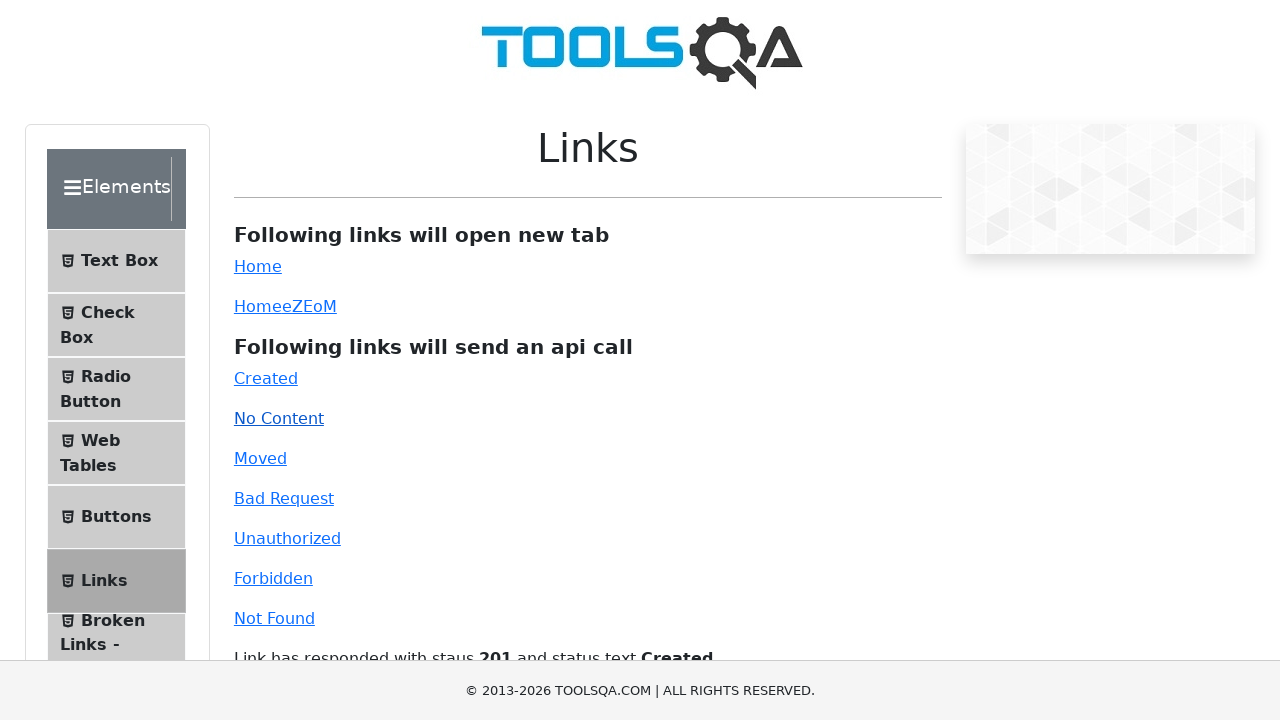

Waited 1 second for No Content response
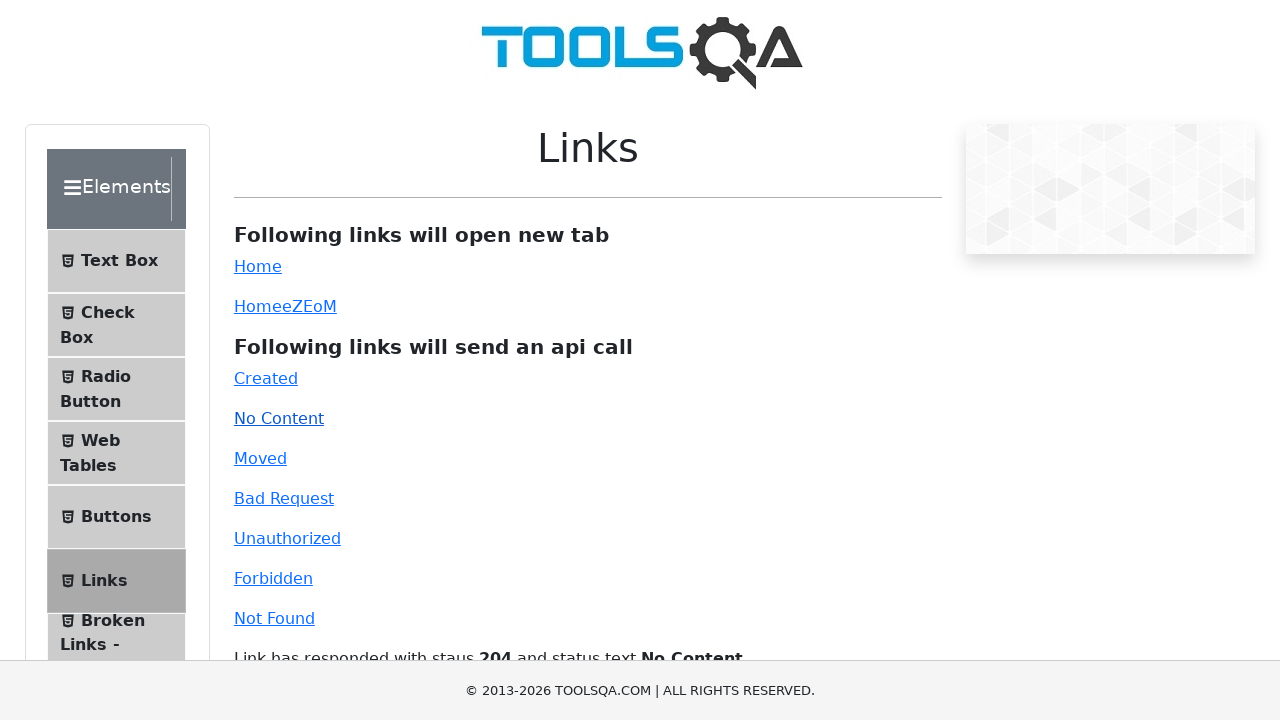

Clicked 'Moved' link (301 HTTP status) at (260, 458) on #moved
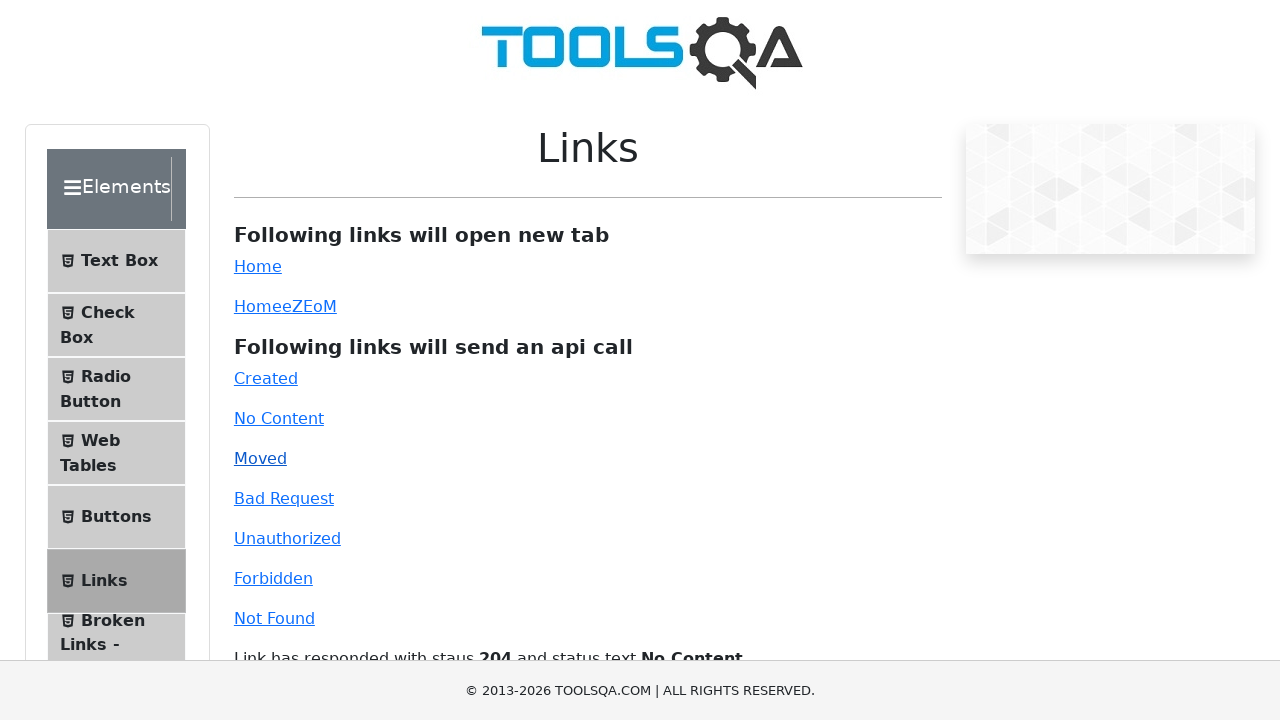

Waited 1 second for Moved response
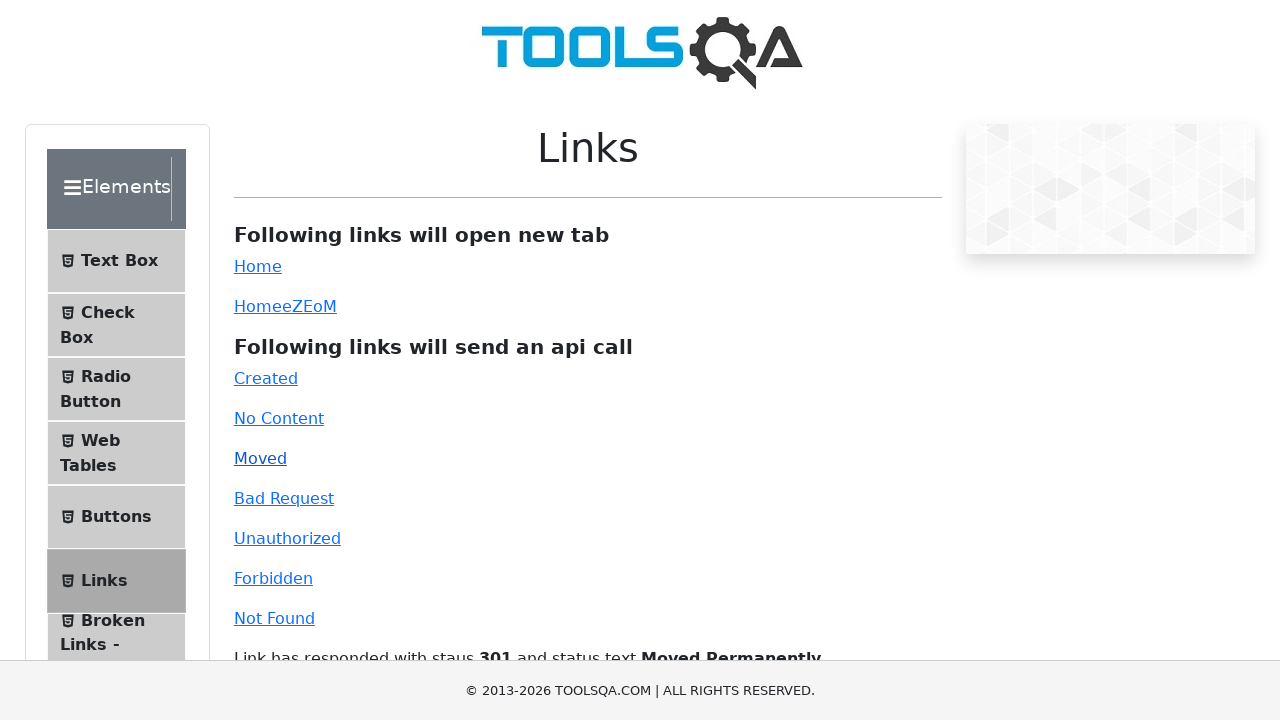

Clicked 'Bad Request' link (400 HTTP status) at (284, 498) on #bad-request
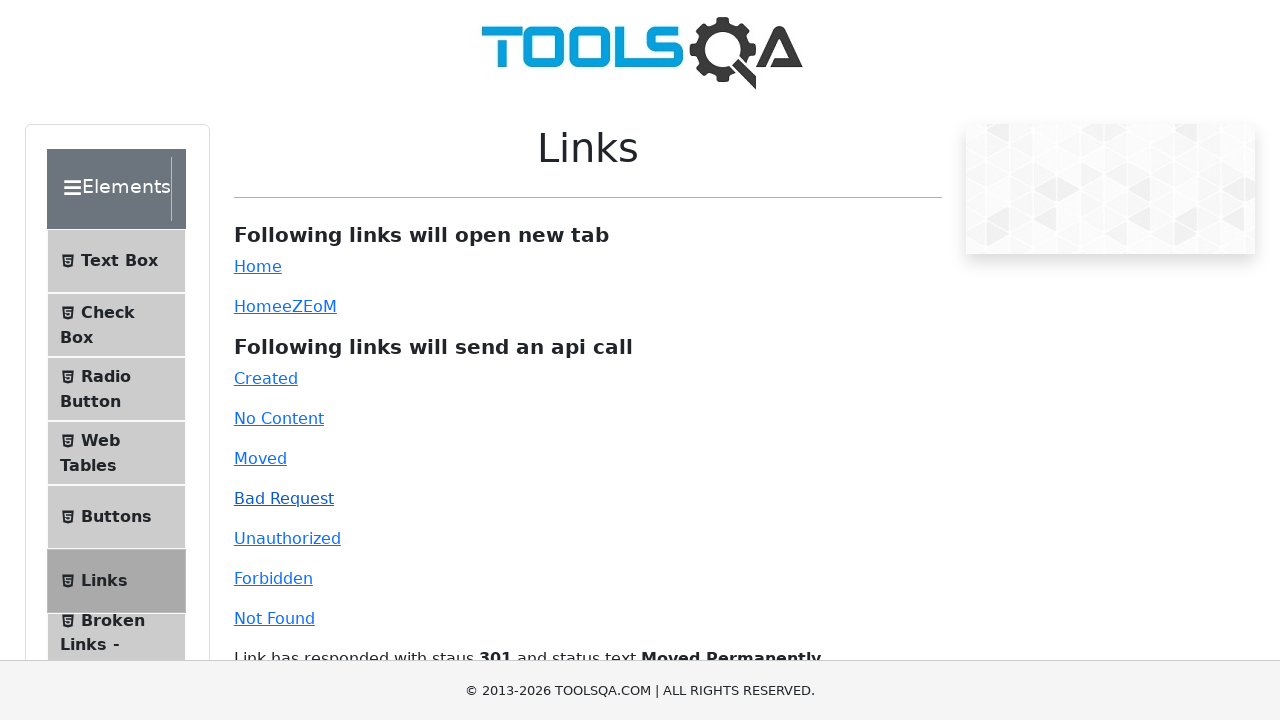

Waited 1 second for Bad Request response
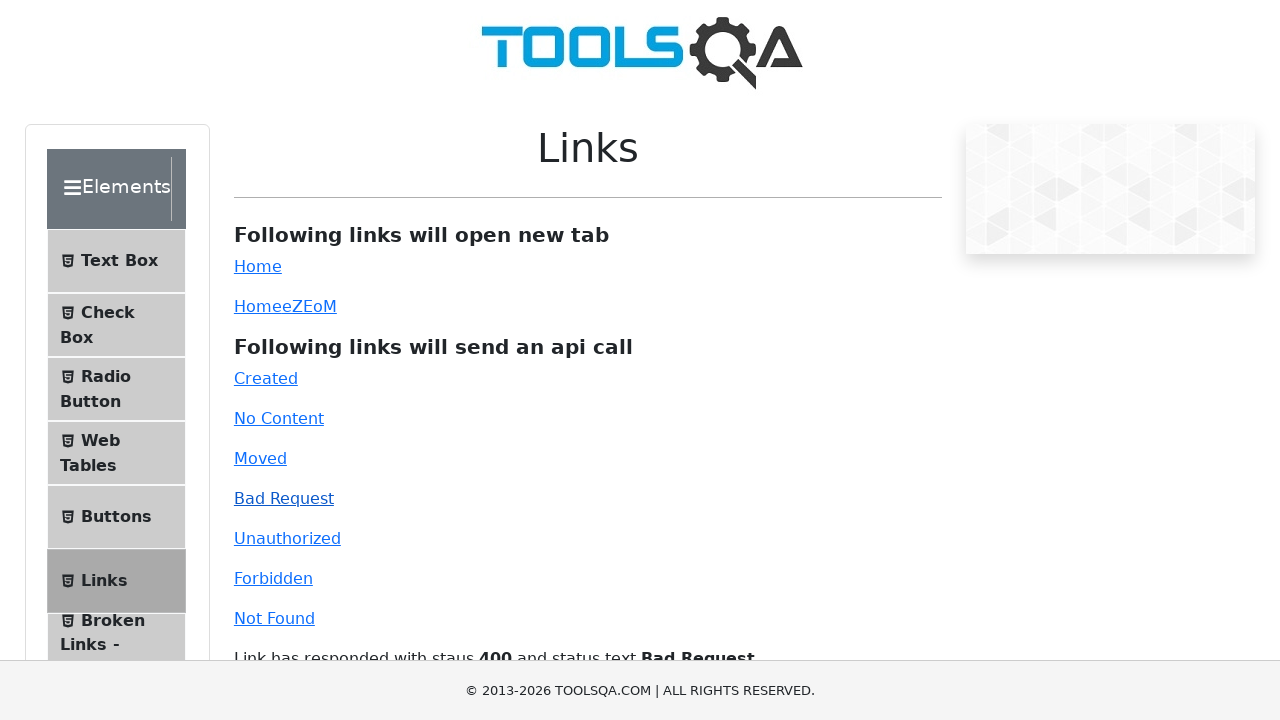

Clicked 'Unauthorized' link (401 HTTP status) at (287, 538) on #unauthorized
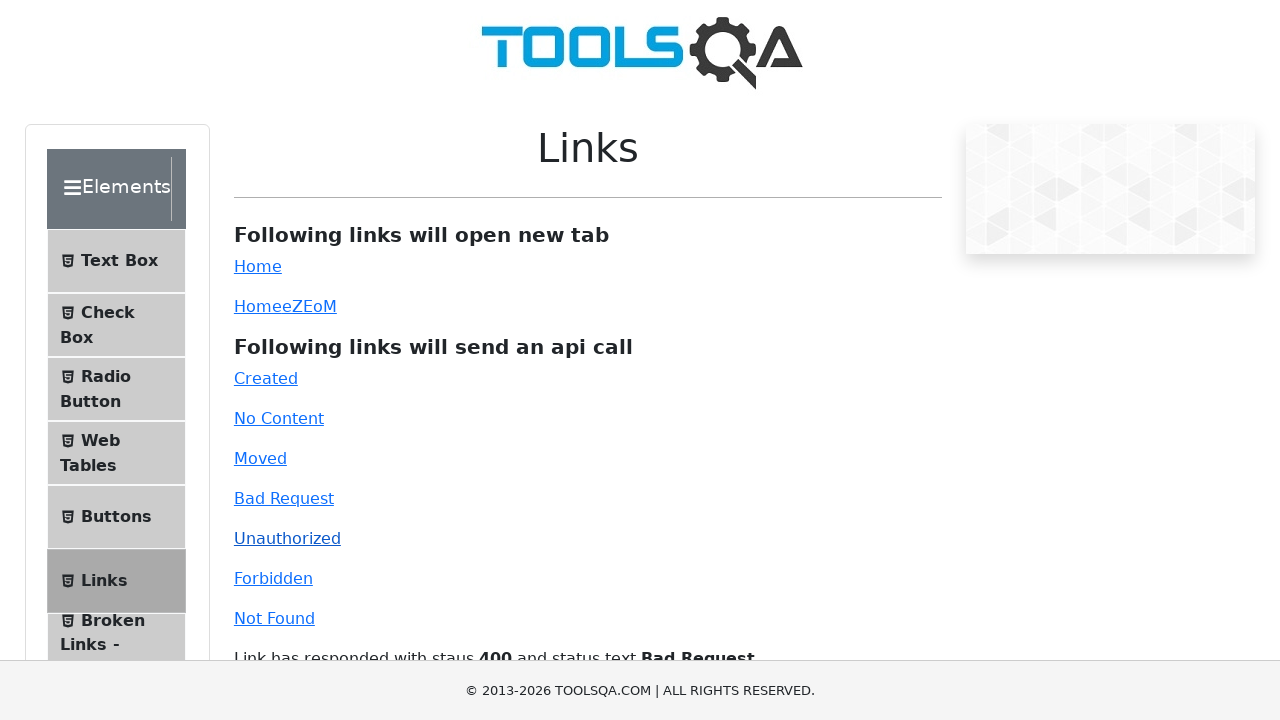

Waited 1 second for Unauthorized response
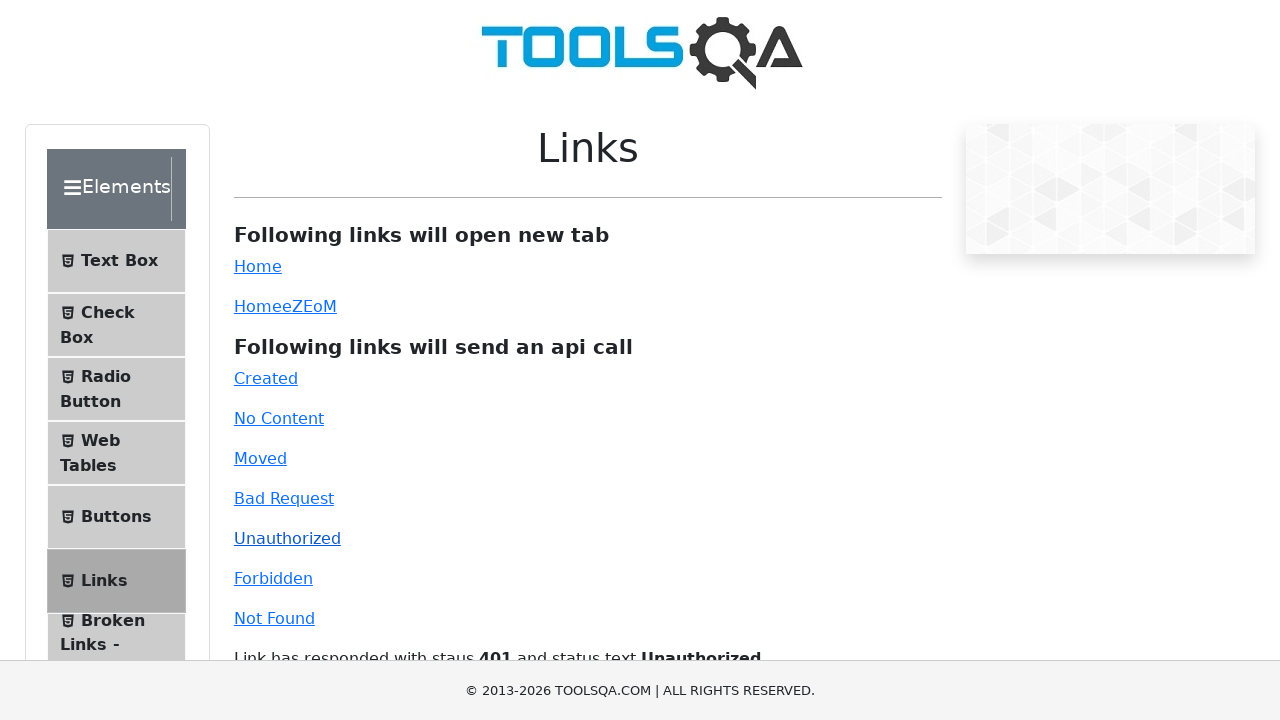

Clicked 'Forbidden' link (403 HTTP status) at (273, 578) on #forbidden
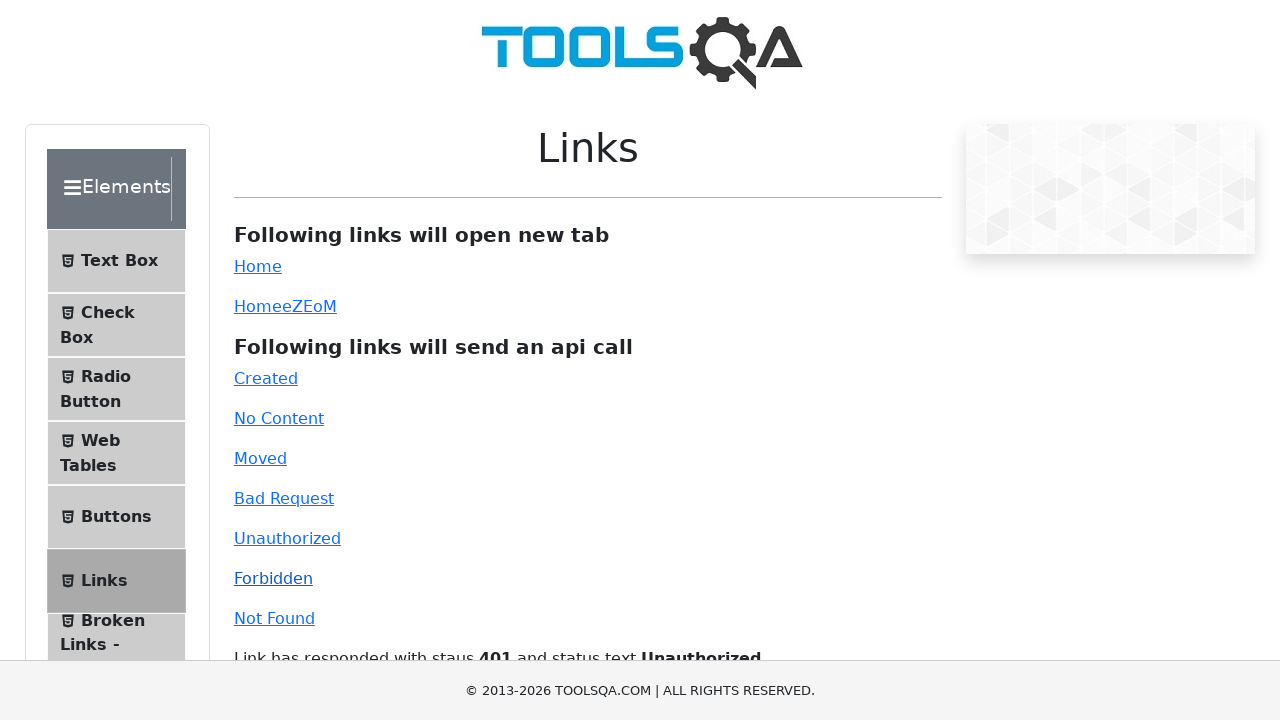

Waited 1 second for Forbidden response
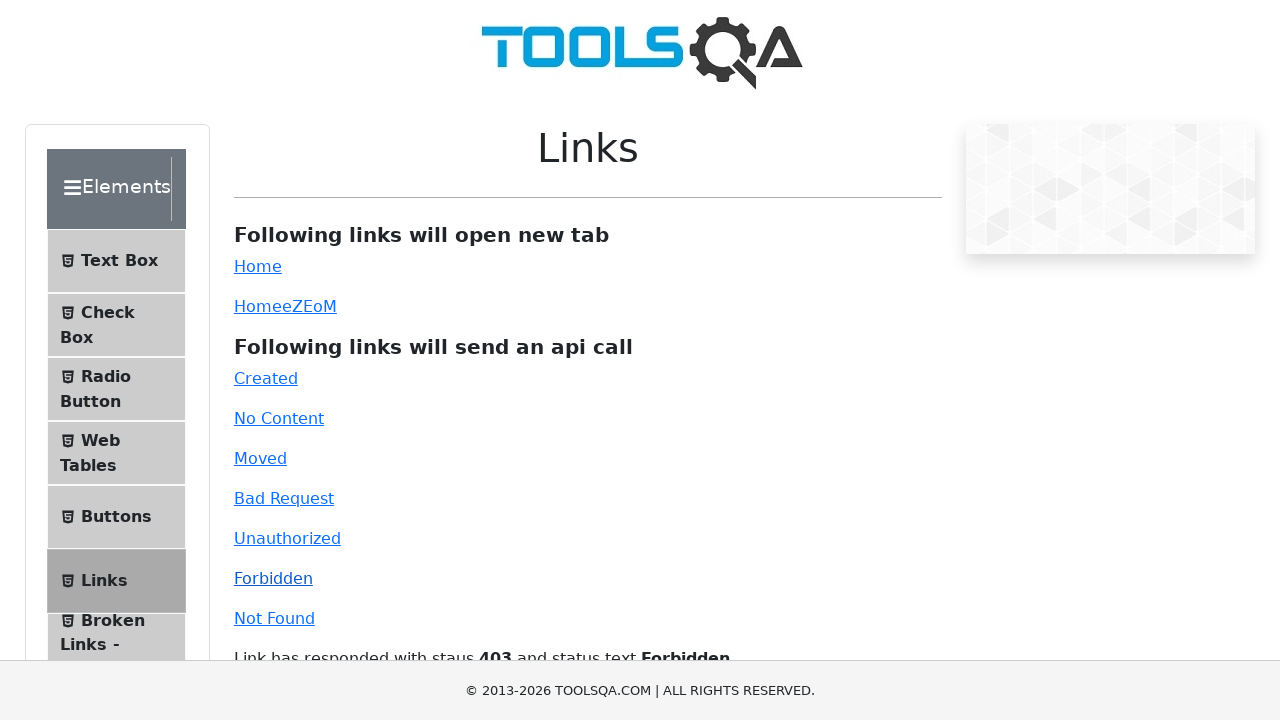

Clicked 'Invalid URL' link (404 HTTP status) at (274, 618) on #invalid-url
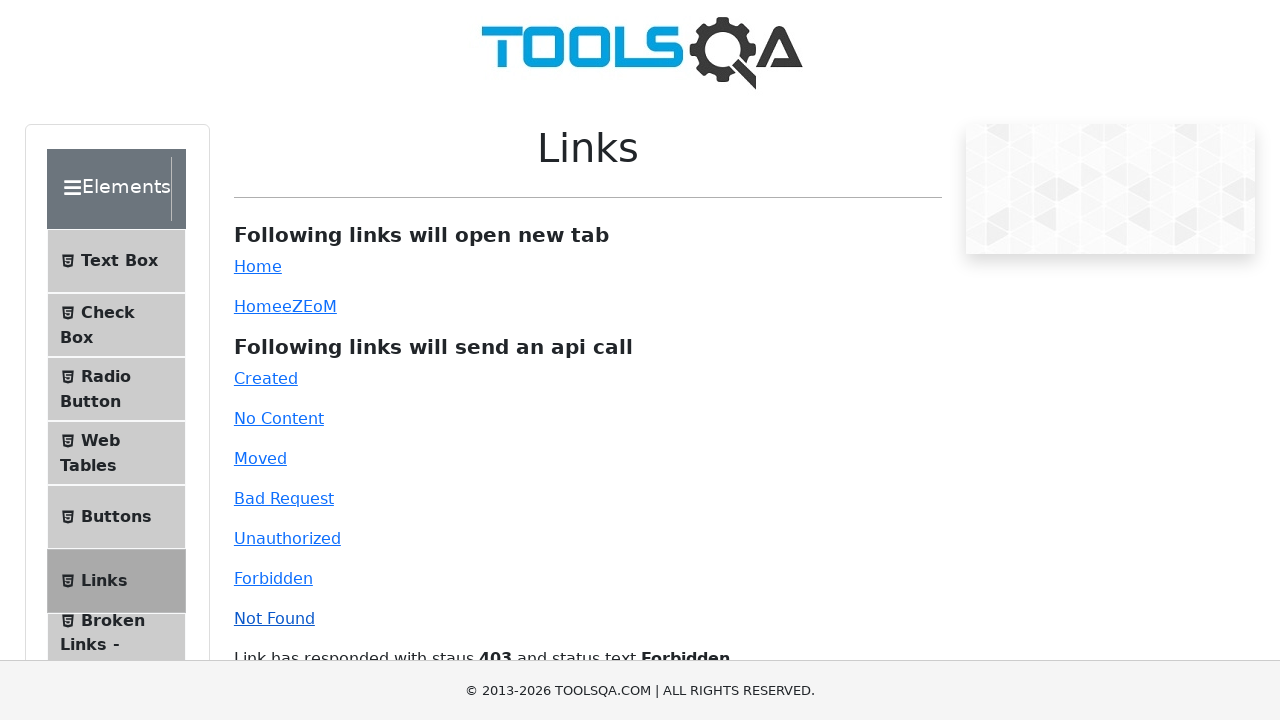

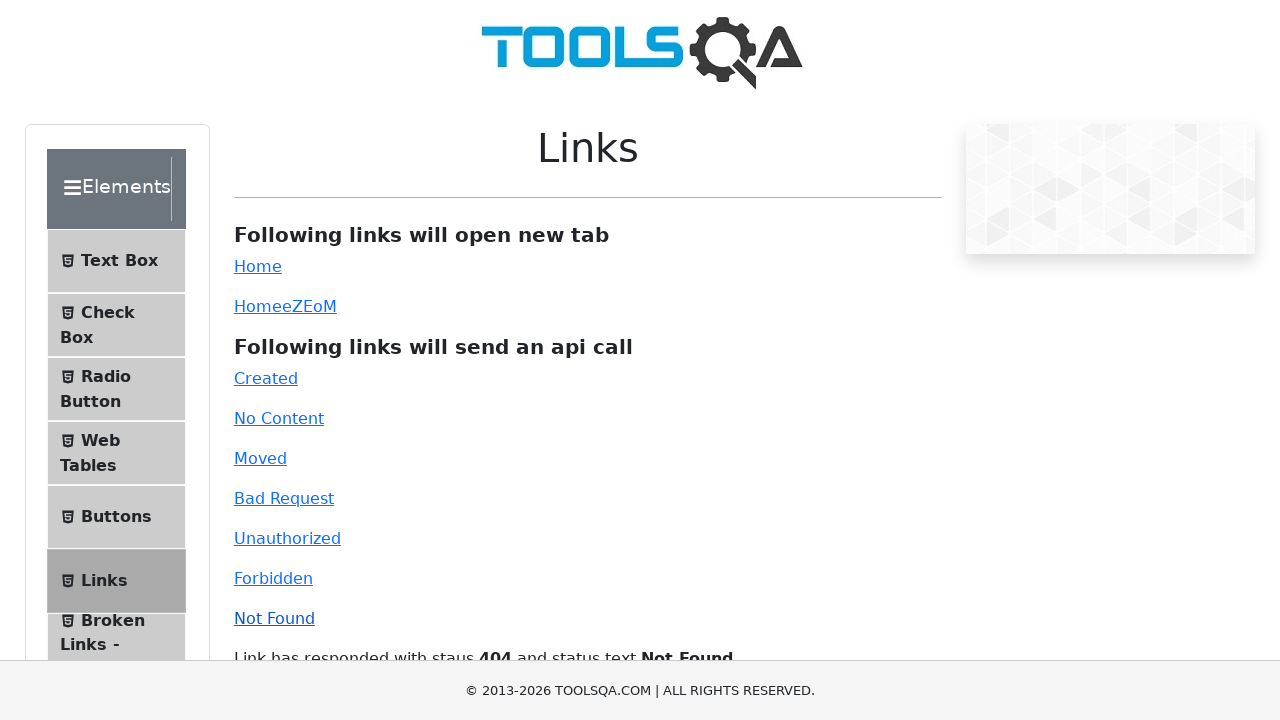